Tests checkbox interaction by toggling the state of two checkboxes on the page

Starting URL: https://the-internet.herokuapp.com/checkboxes

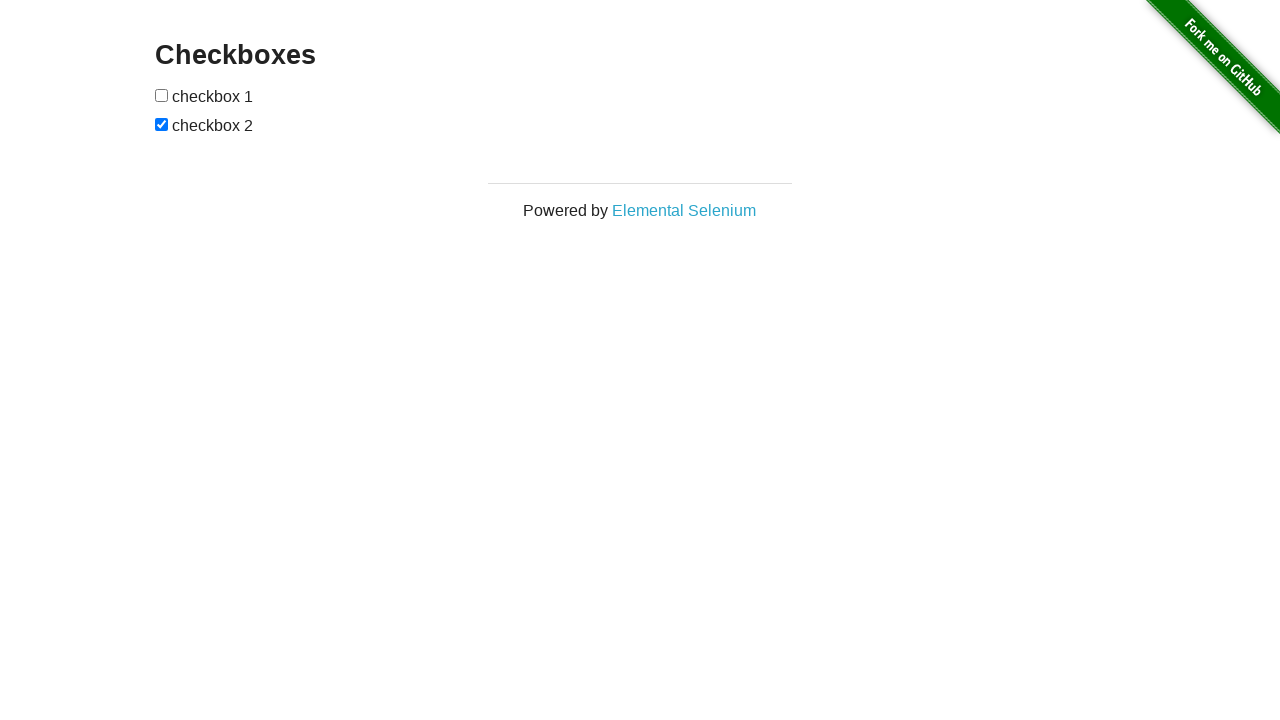

Located the second checkbox element
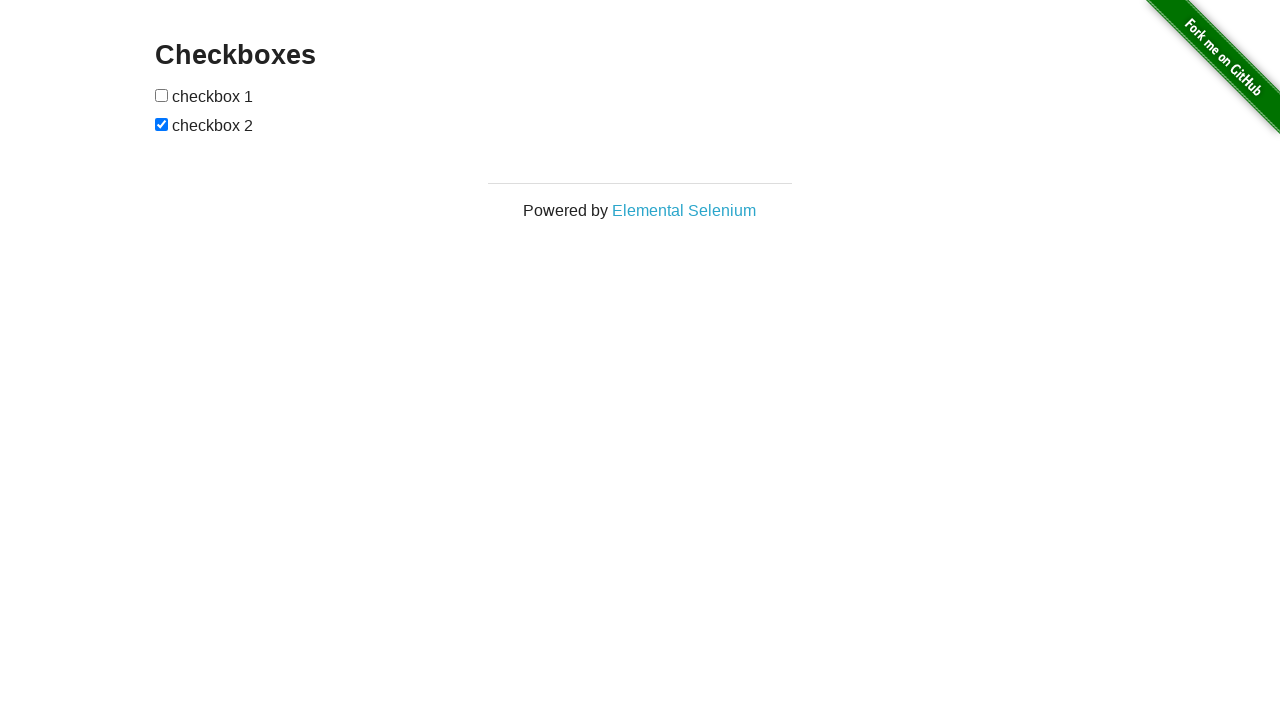

Verified second checkbox is enabled
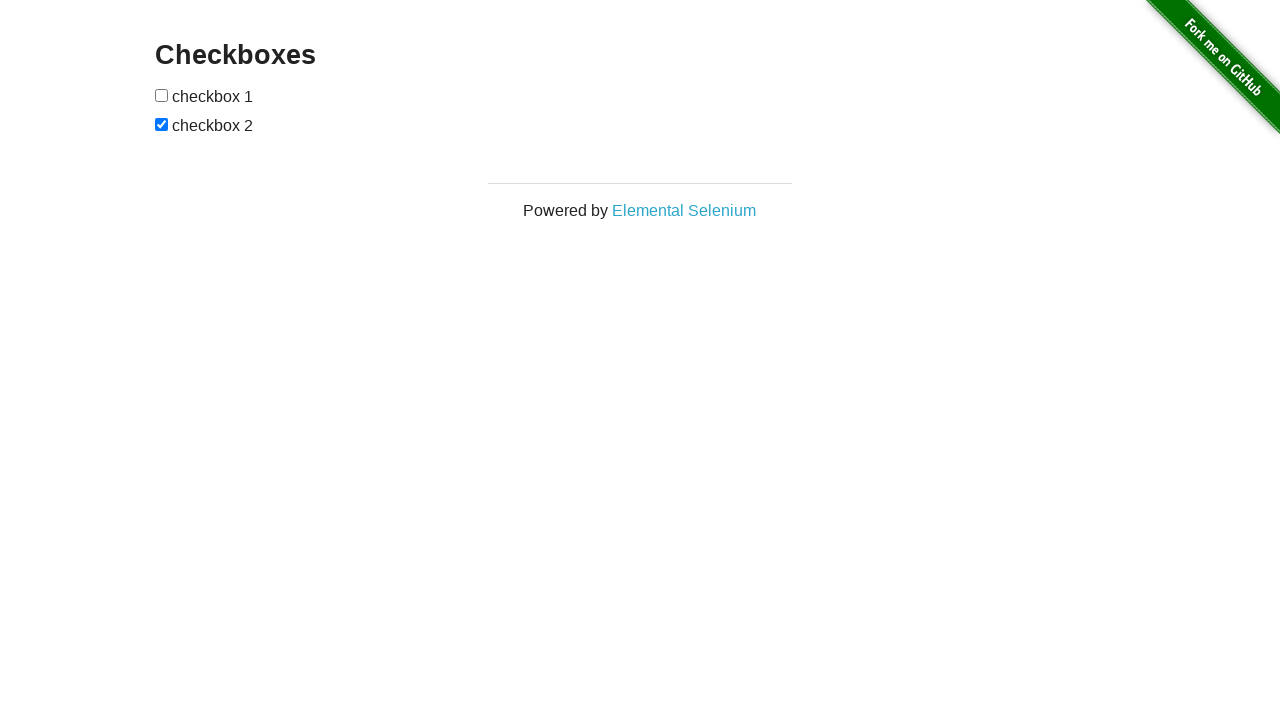

Clicked the second checkbox to toggle its state at (162, 124) on (//input[@type='checkbox'])[2]
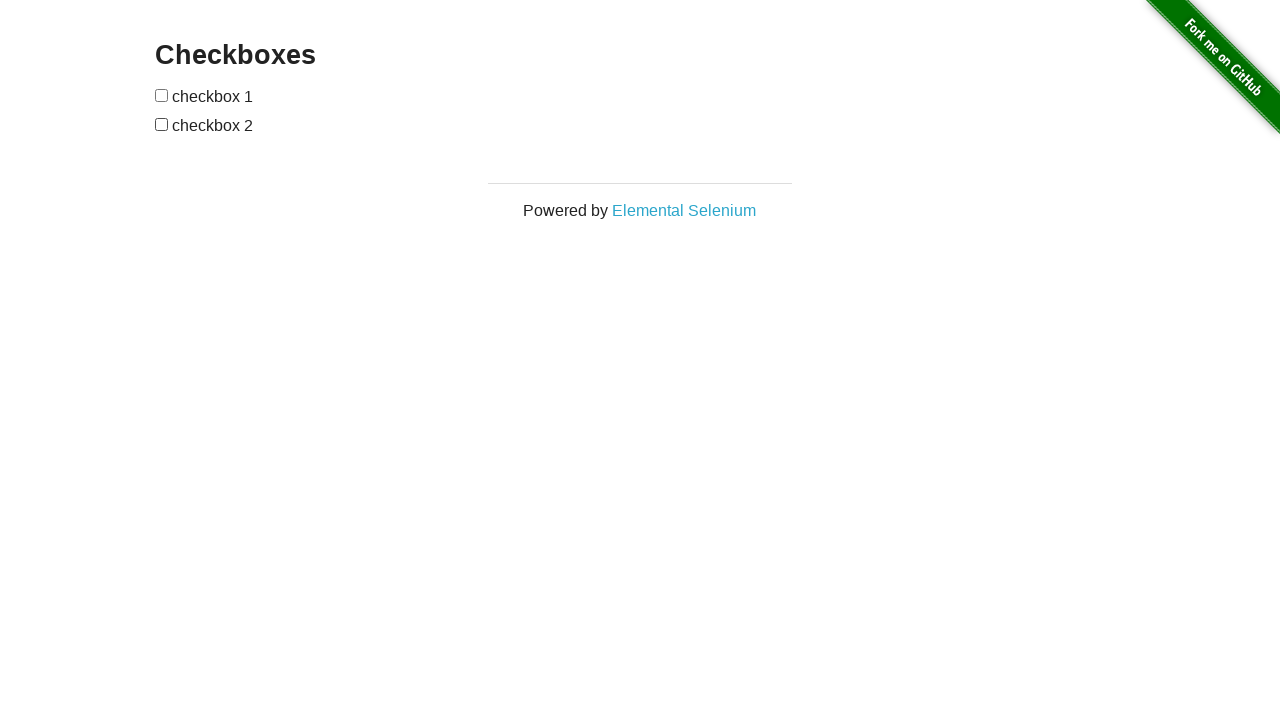

Located the first checkbox element
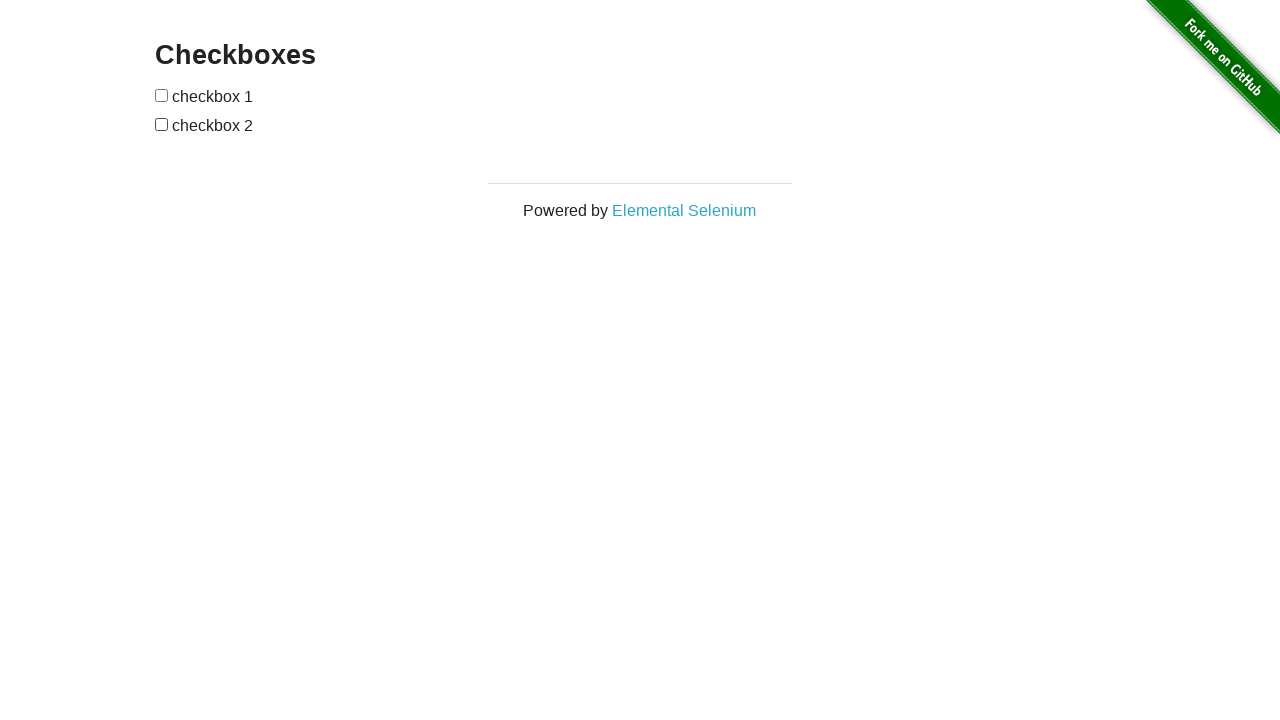

Verified first checkbox is enabled
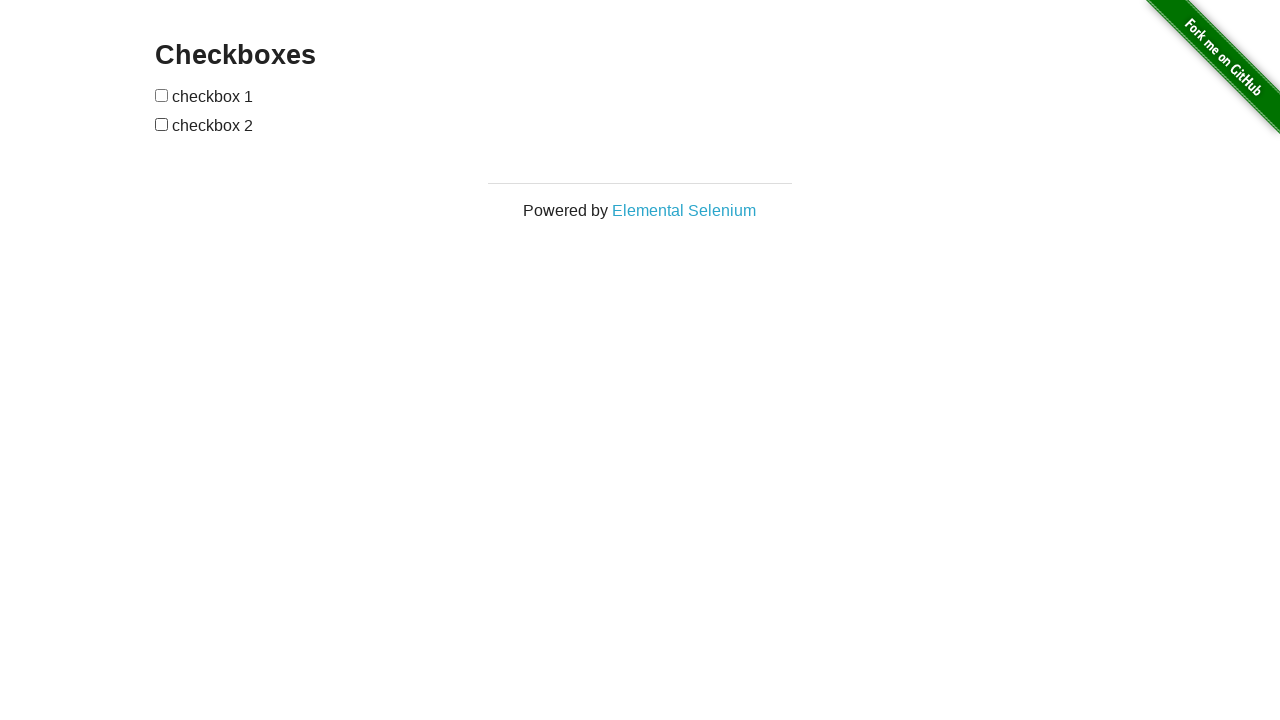

Clicked the first checkbox to toggle its state at (162, 95) on (//input[@type='checkbox'])[1]
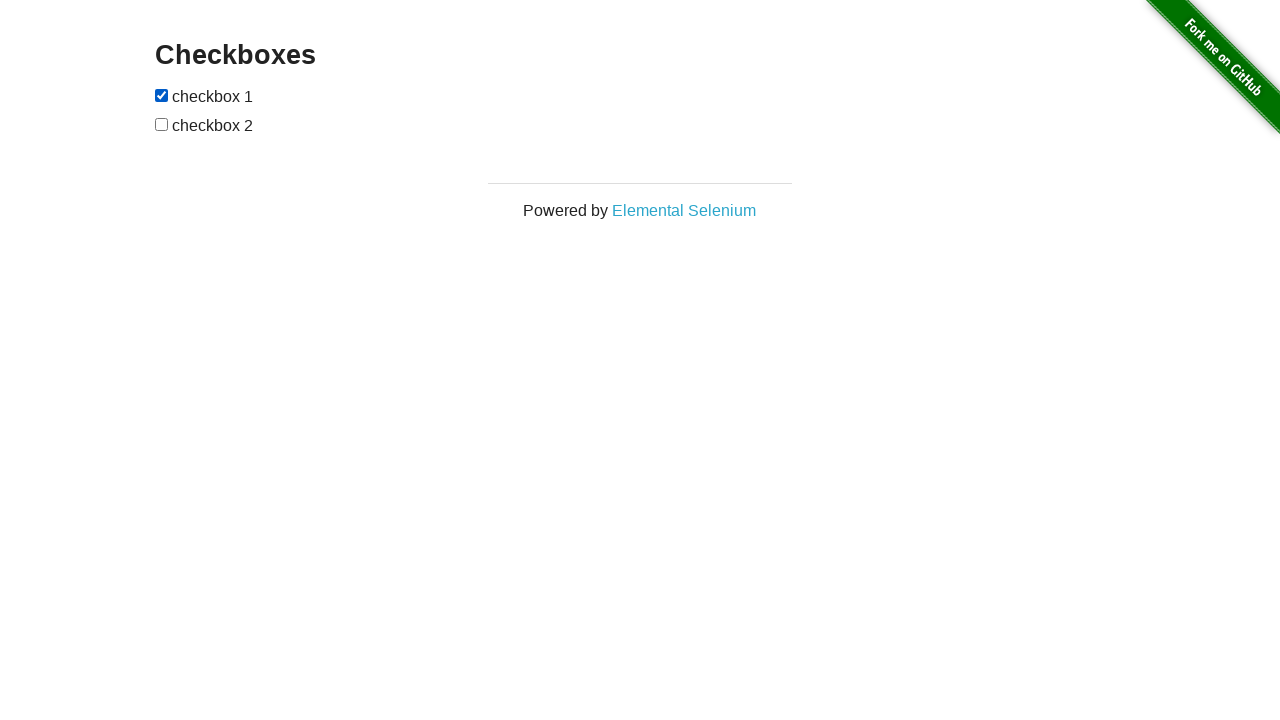

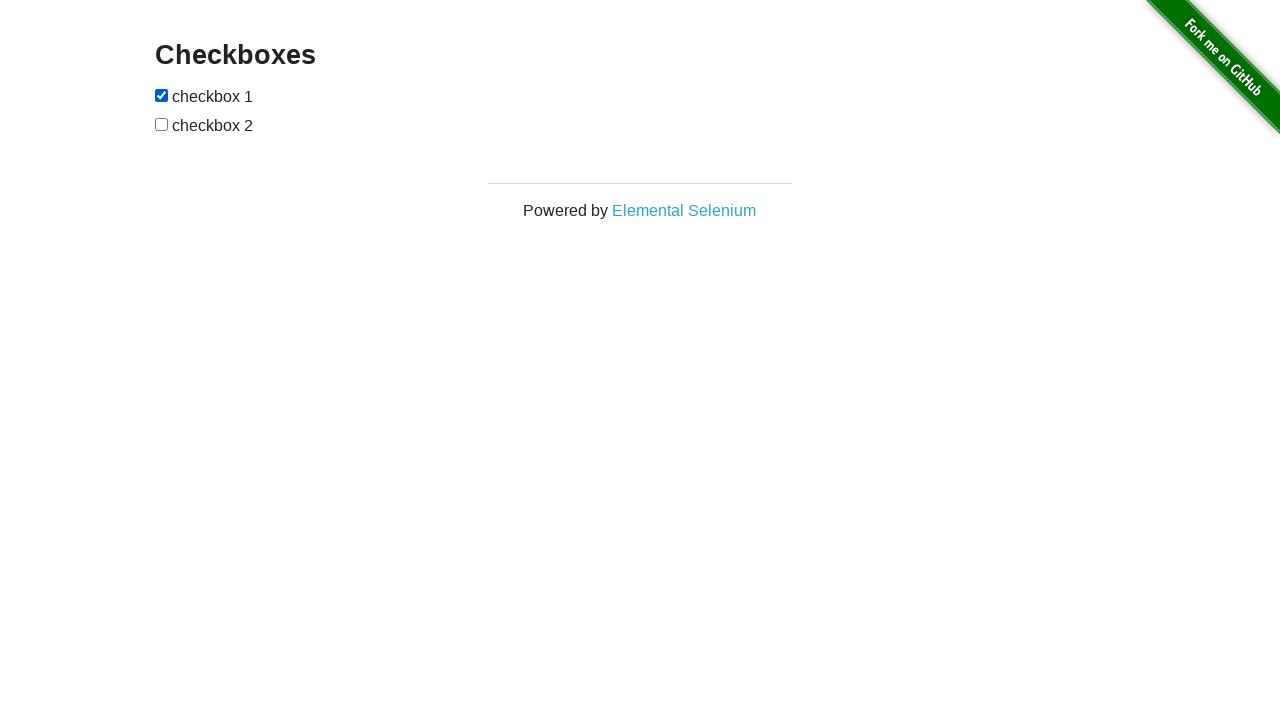